Tests typing text into a textarea field on a test automation practice page by scrolling to the element and entering text

Starting URL: https://testautomationpractice.blogspot.com/

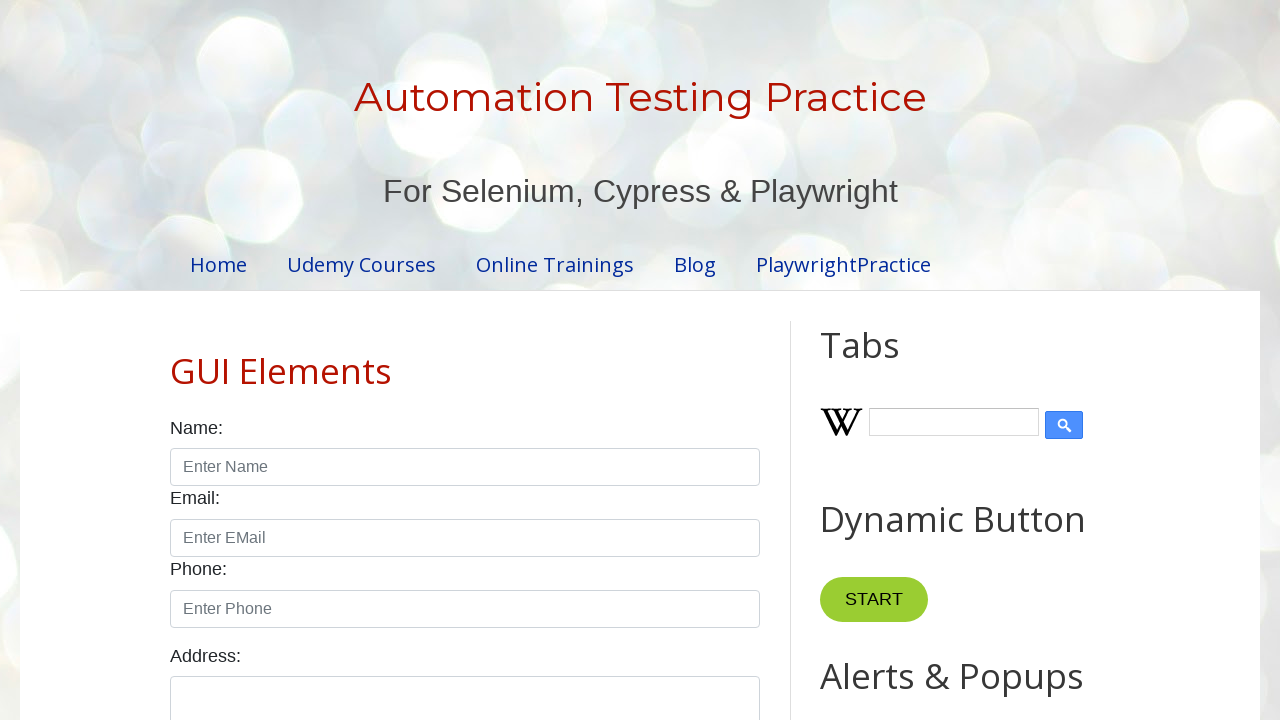

Located textarea element and scrolled it into view
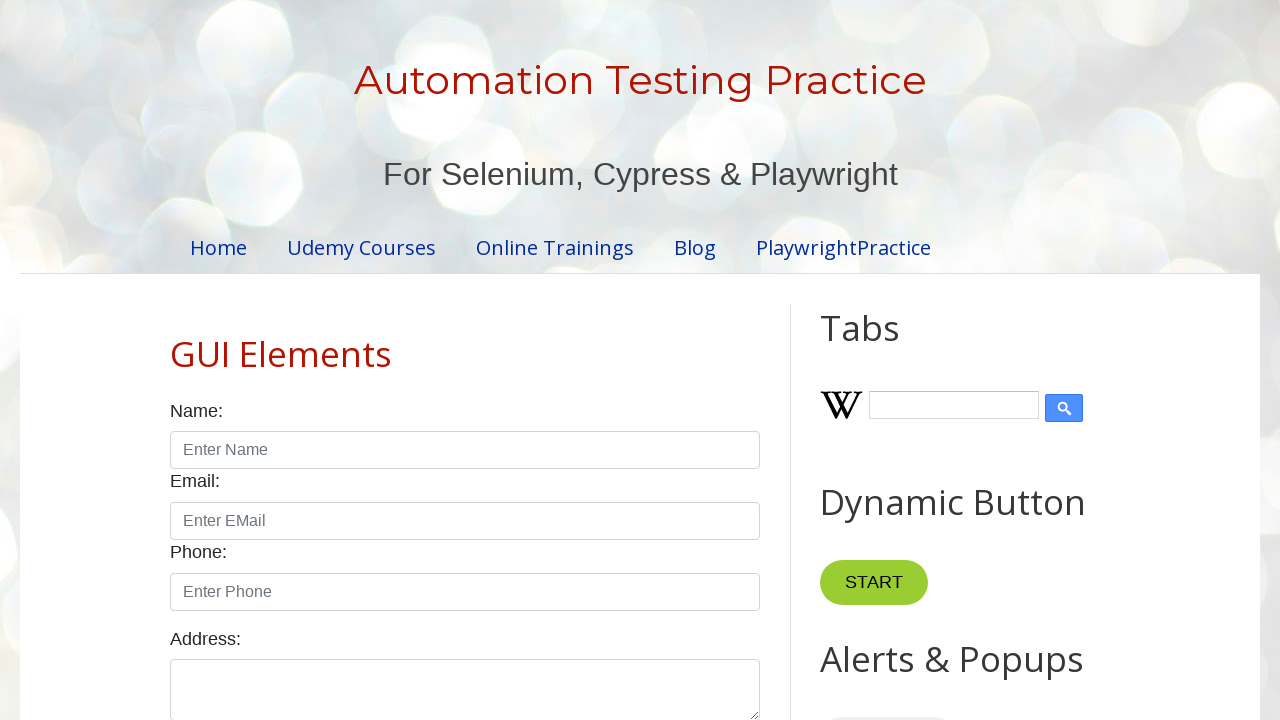

Filled textarea field with 'Hello, Selenium!' on #textarea
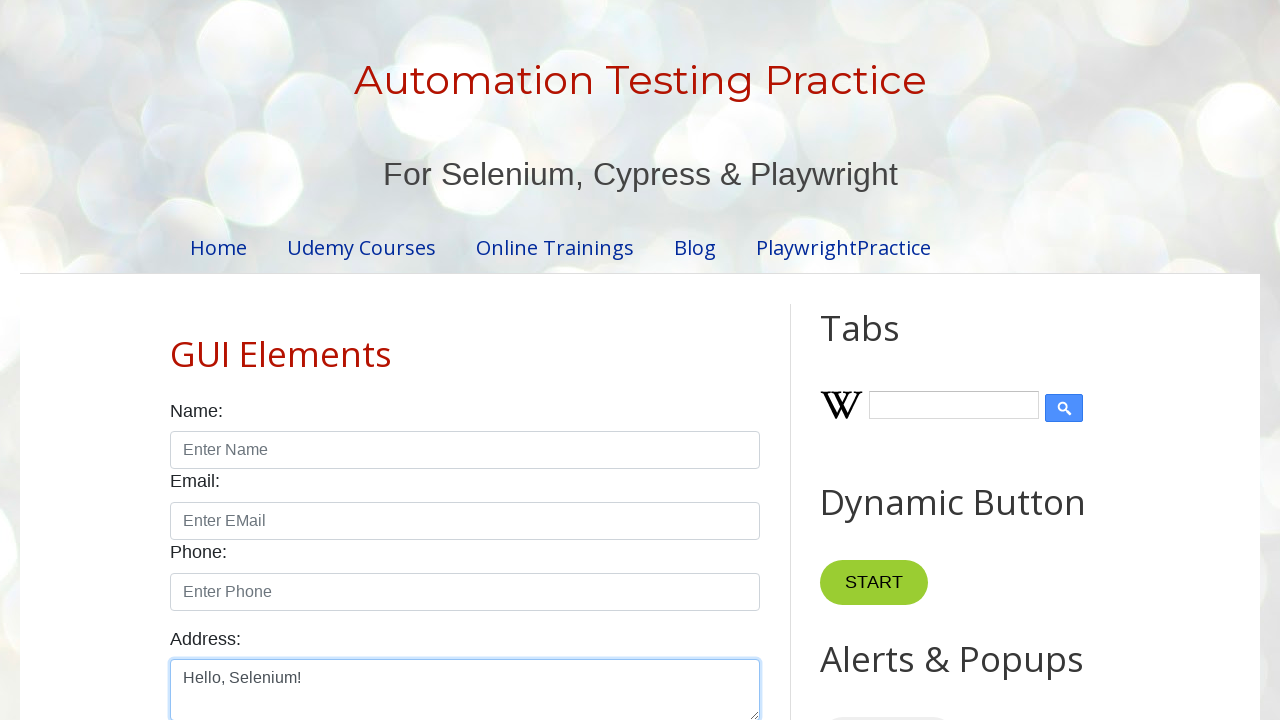

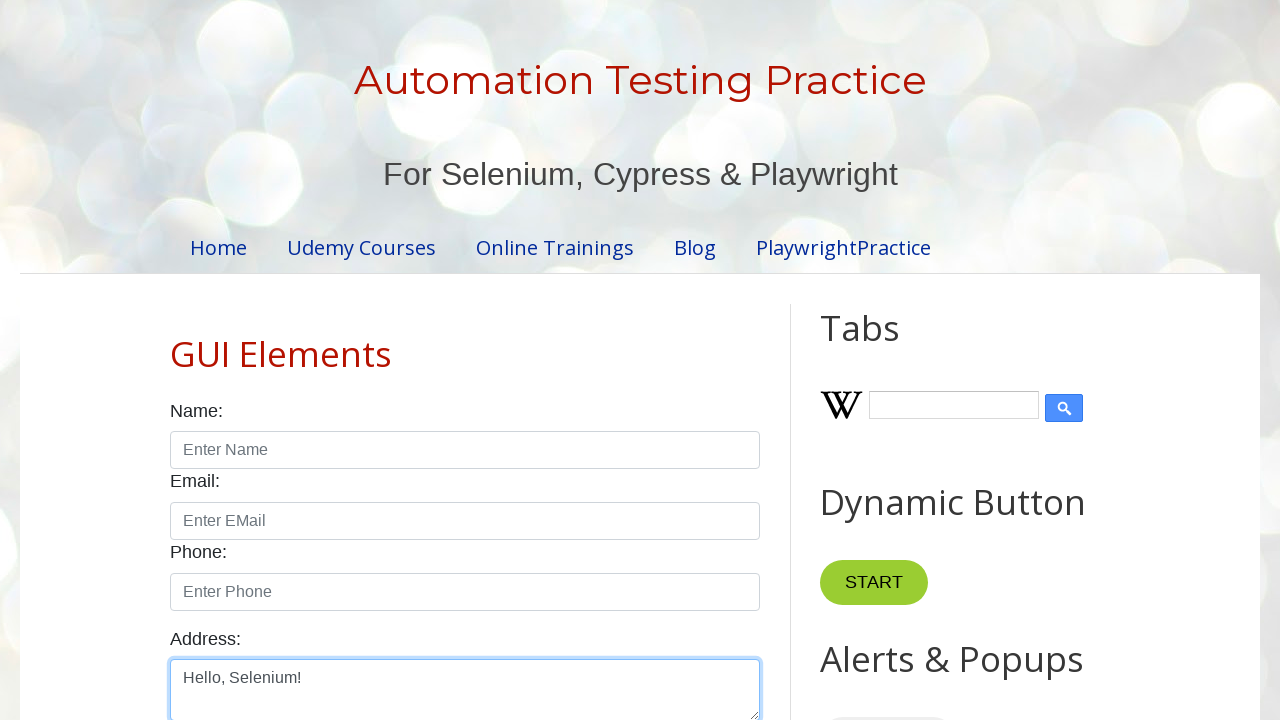